Tests a practice Angular form by clicking a checkbox, filling in name and email fields, and submitting the form.

Starting URL: https://www.rahulshettyacademy.com/angularpractice/

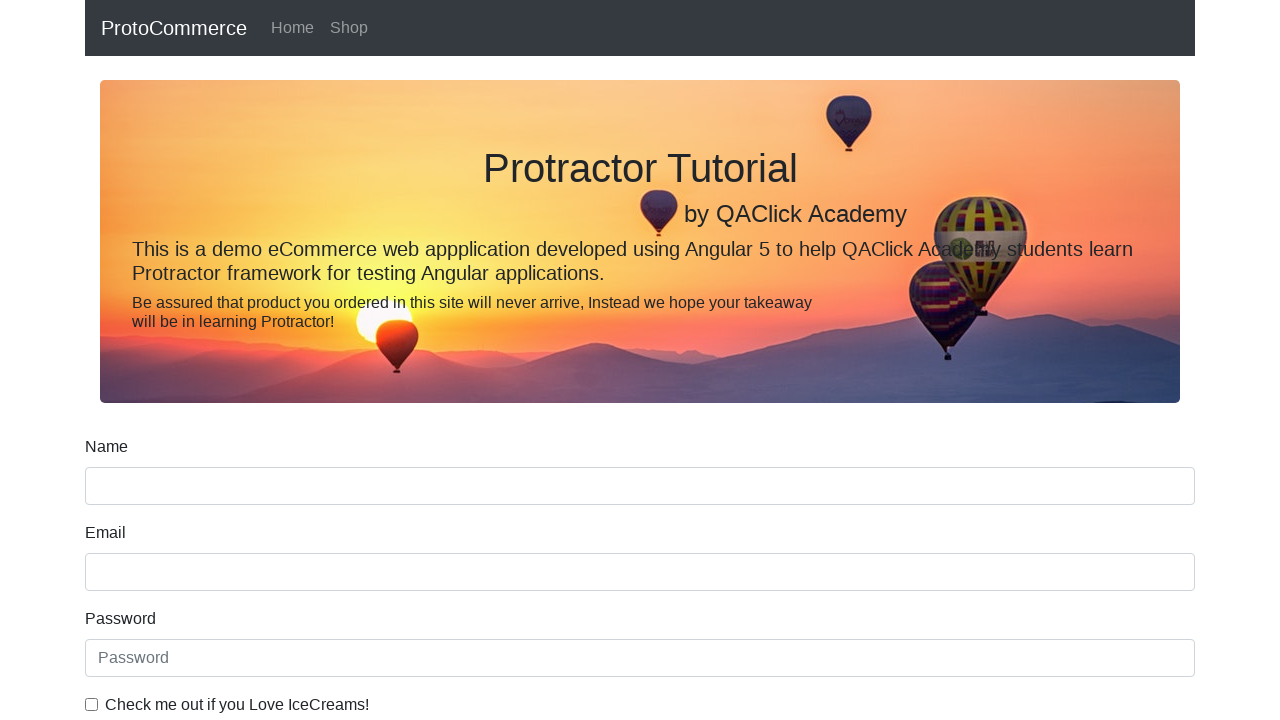

Clicked the practice form checkbox at (92, 704) on #exampleCheck1
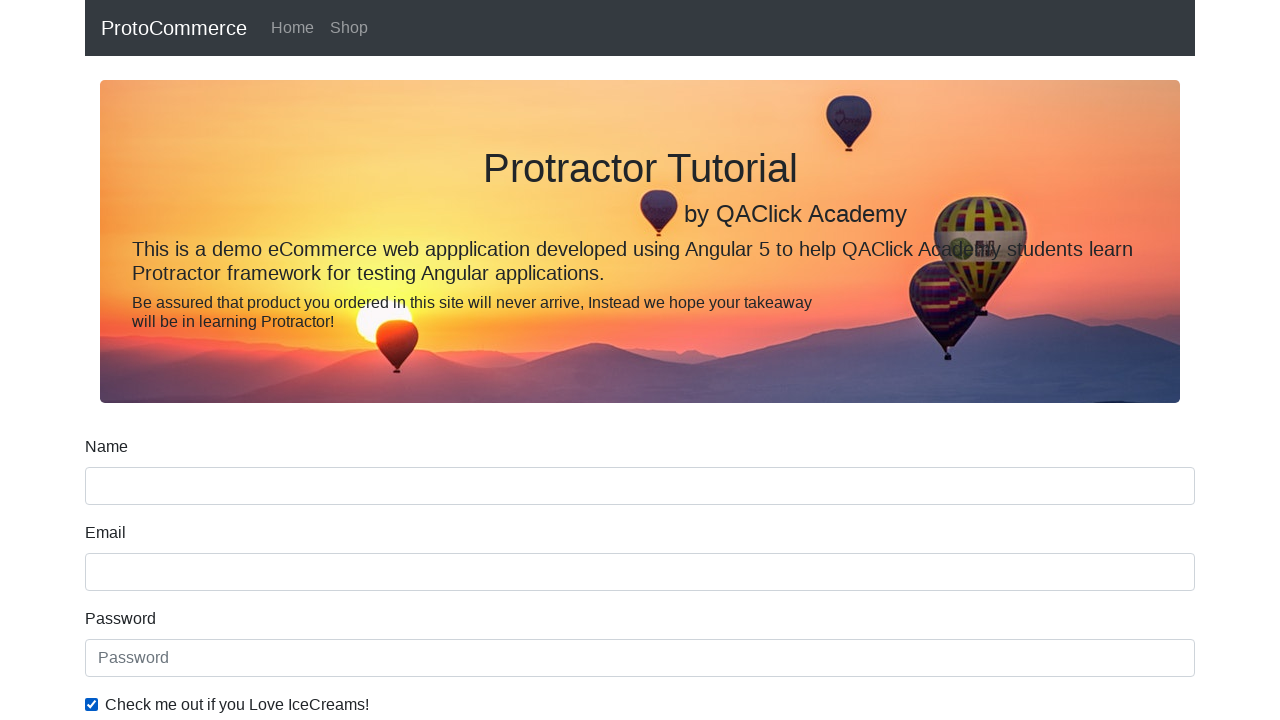

Filled in name field with 'rahul' on input[name='name']
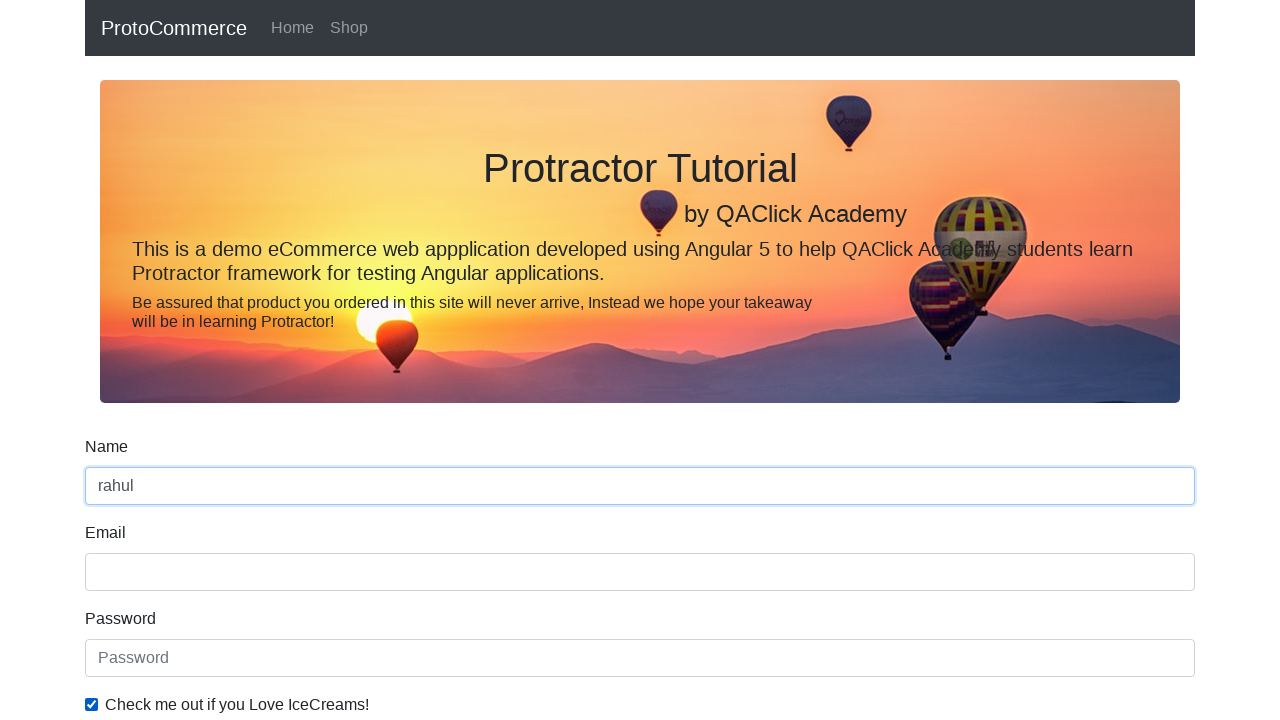

Filled in email field with 'Shetty' on input[name='email']
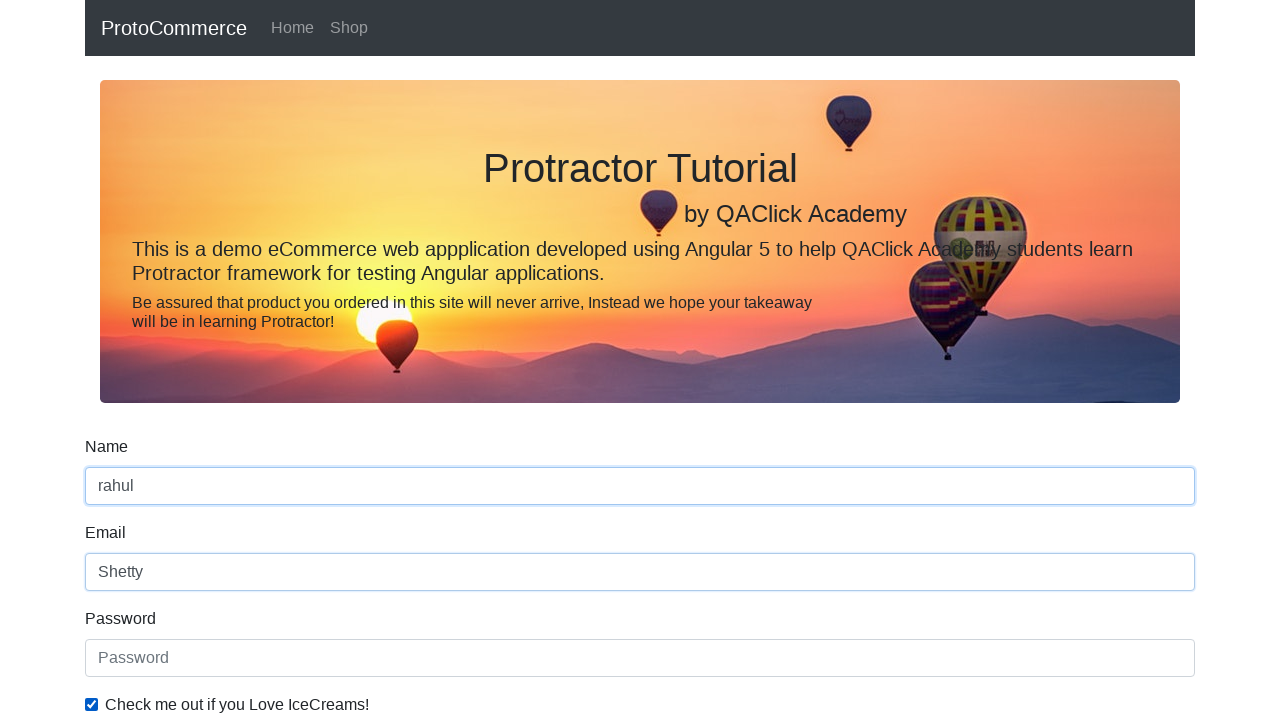

Clicked the form submit button at (123, 491) on input[type='submit']
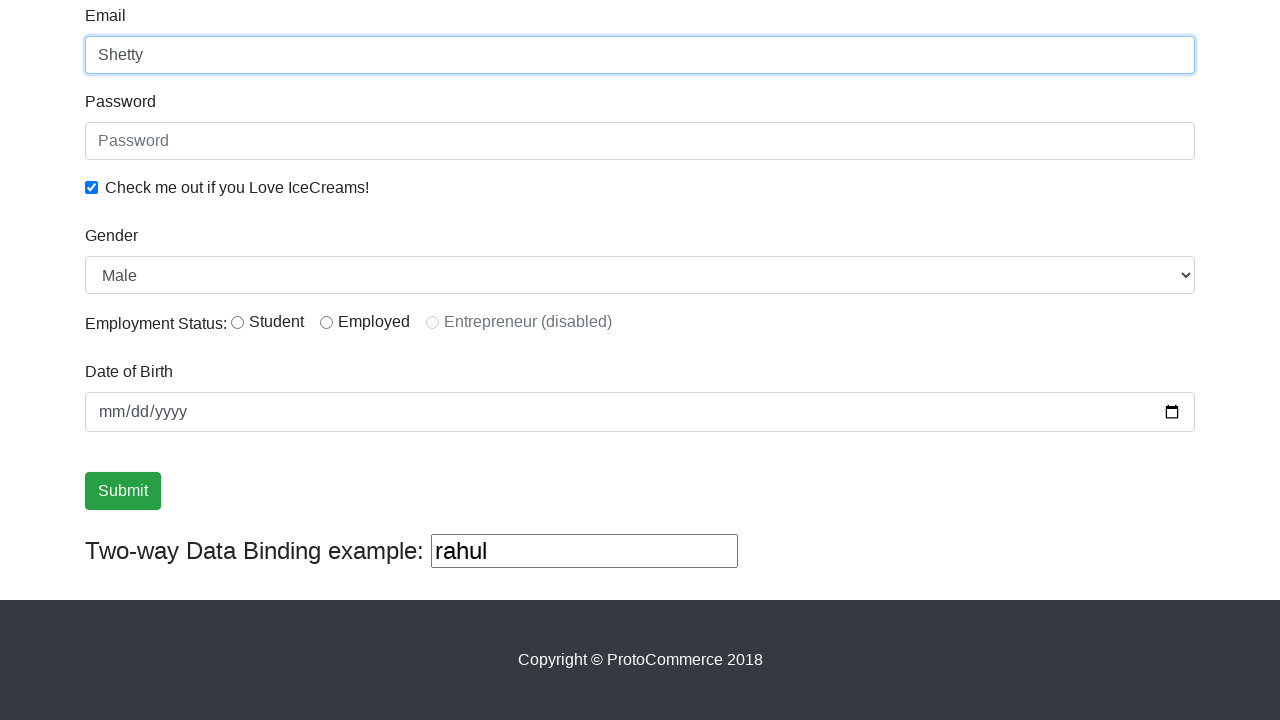

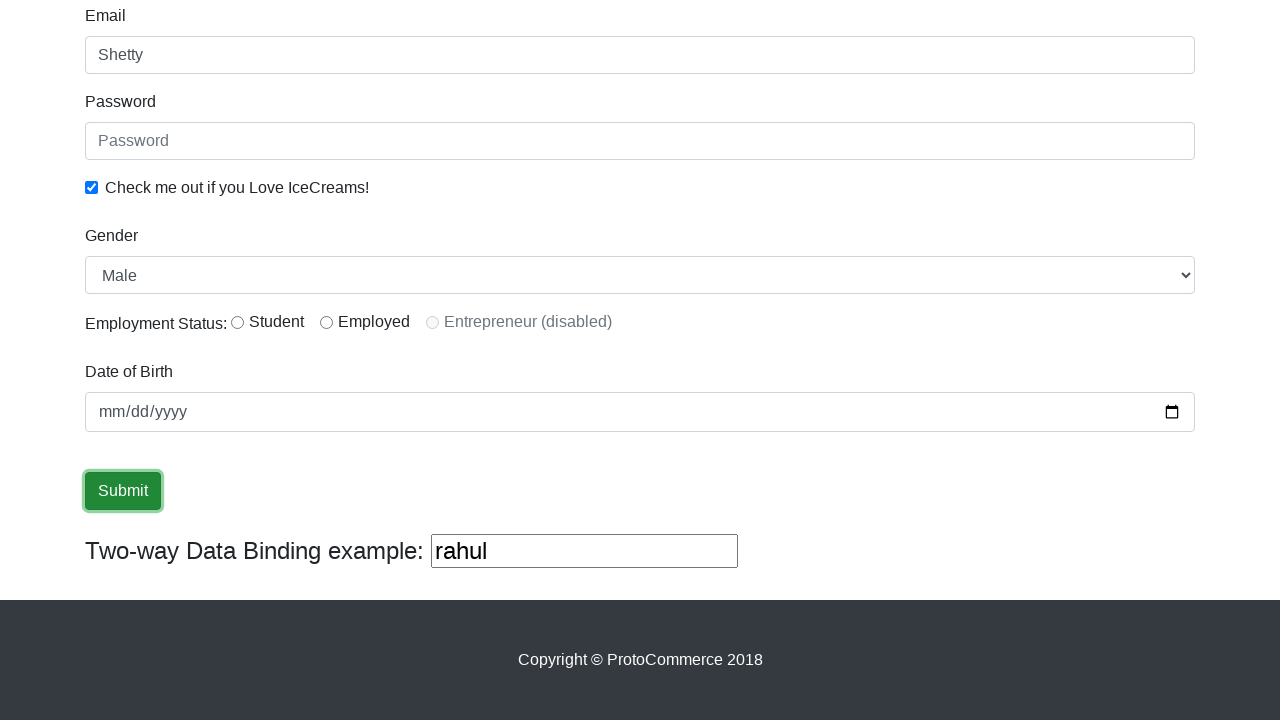